Tests a web form by filling a text field with "Selenium" and submitting the form to verify the success message

Starting URL: https://www.selenium.dev/selenium/web/web-form.html

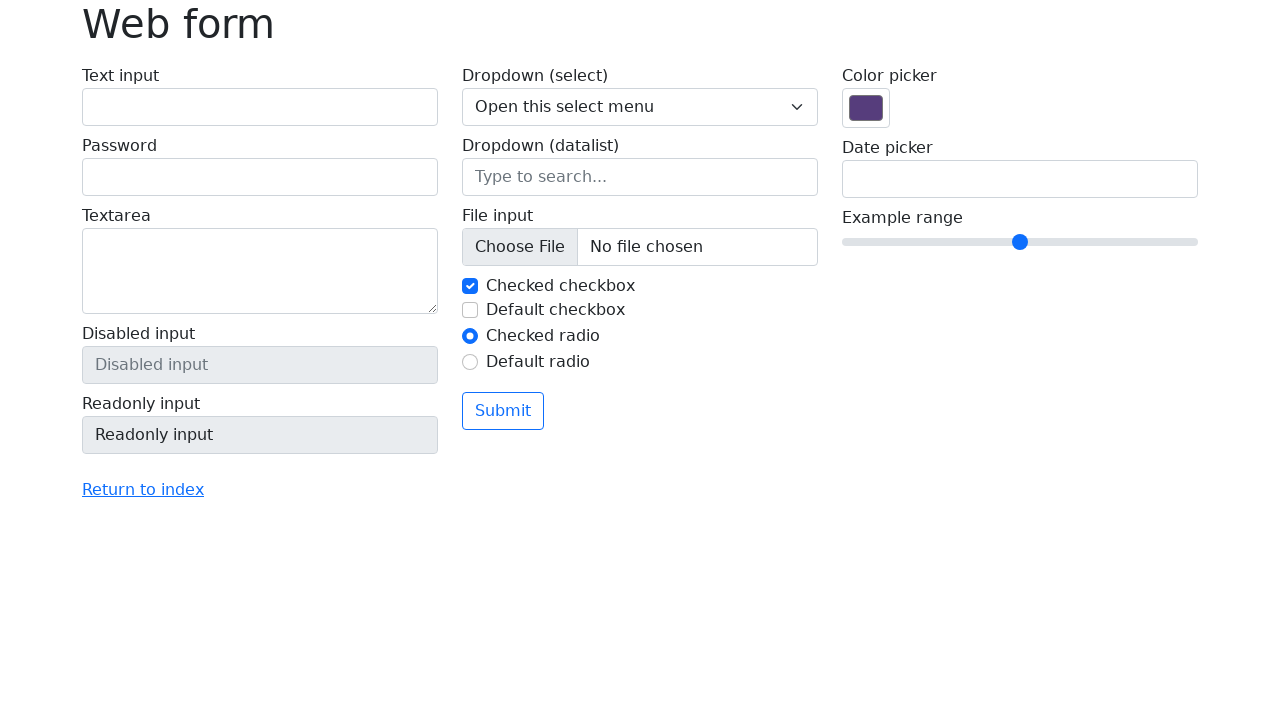

Waited 3 seconds for page to load
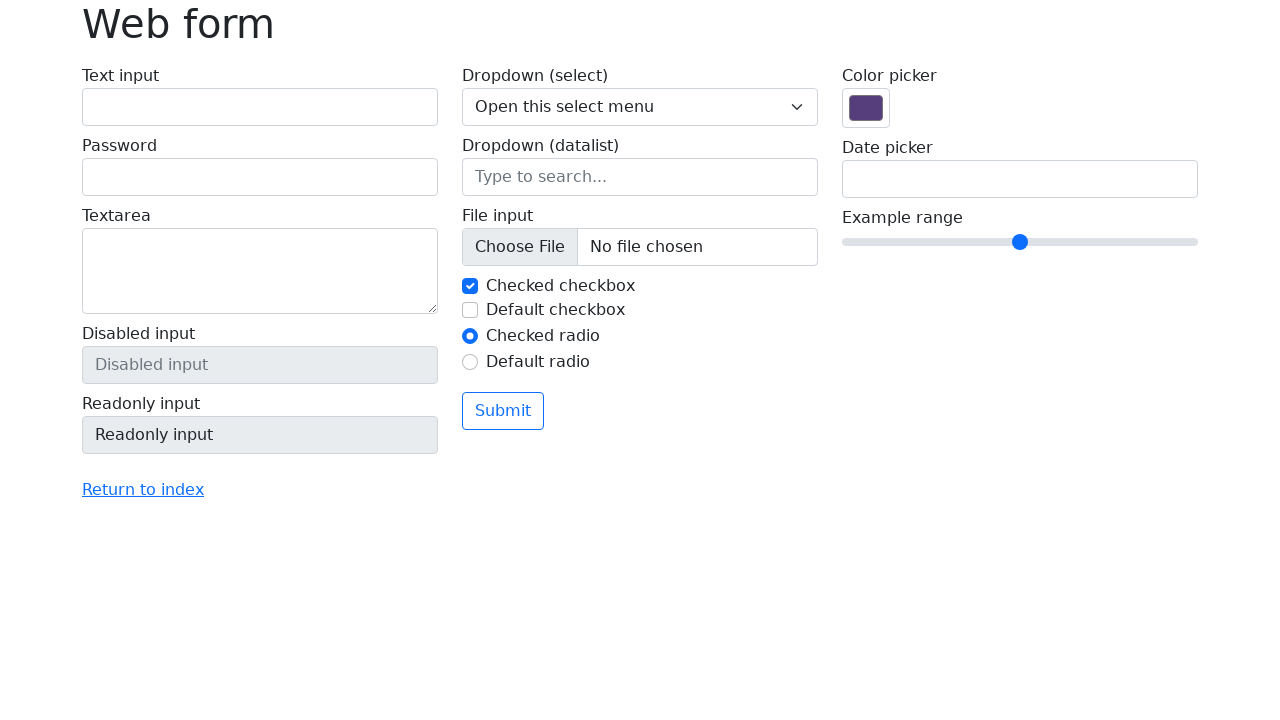

Filled text field with 'Selenium' on input[name='my-text']
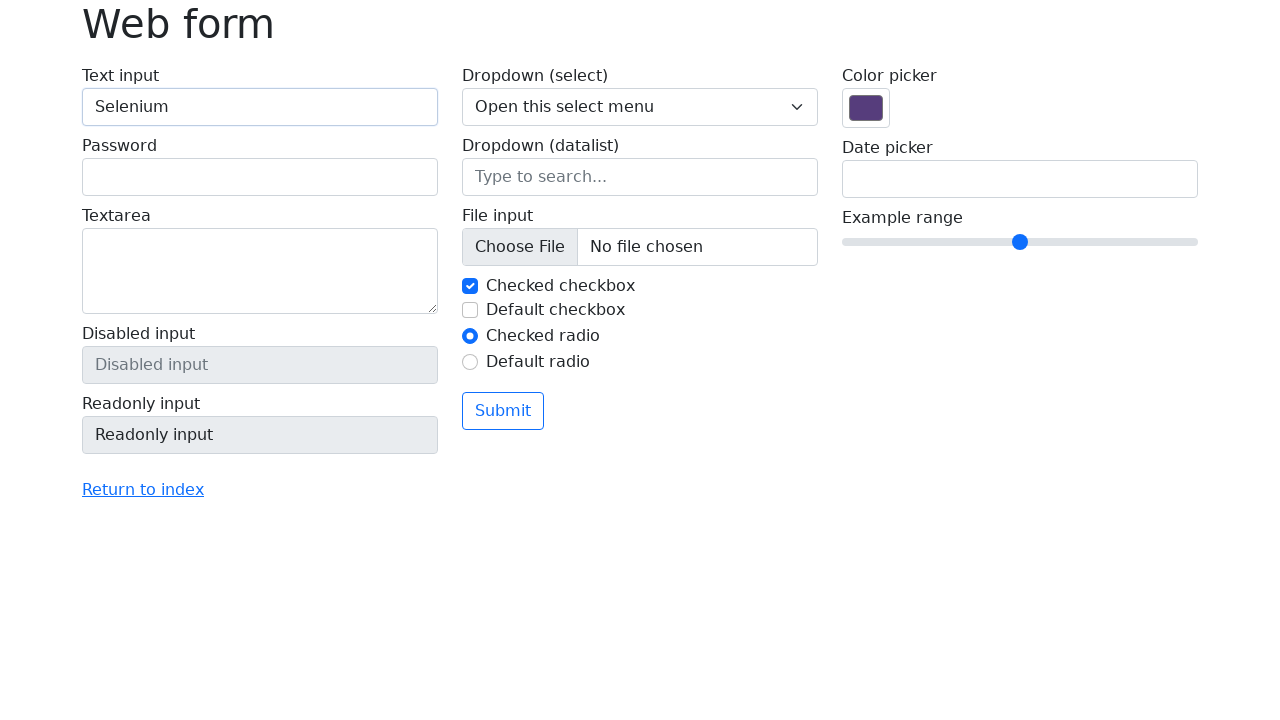

Clicked submit button to submit the form at (503, 411) on button
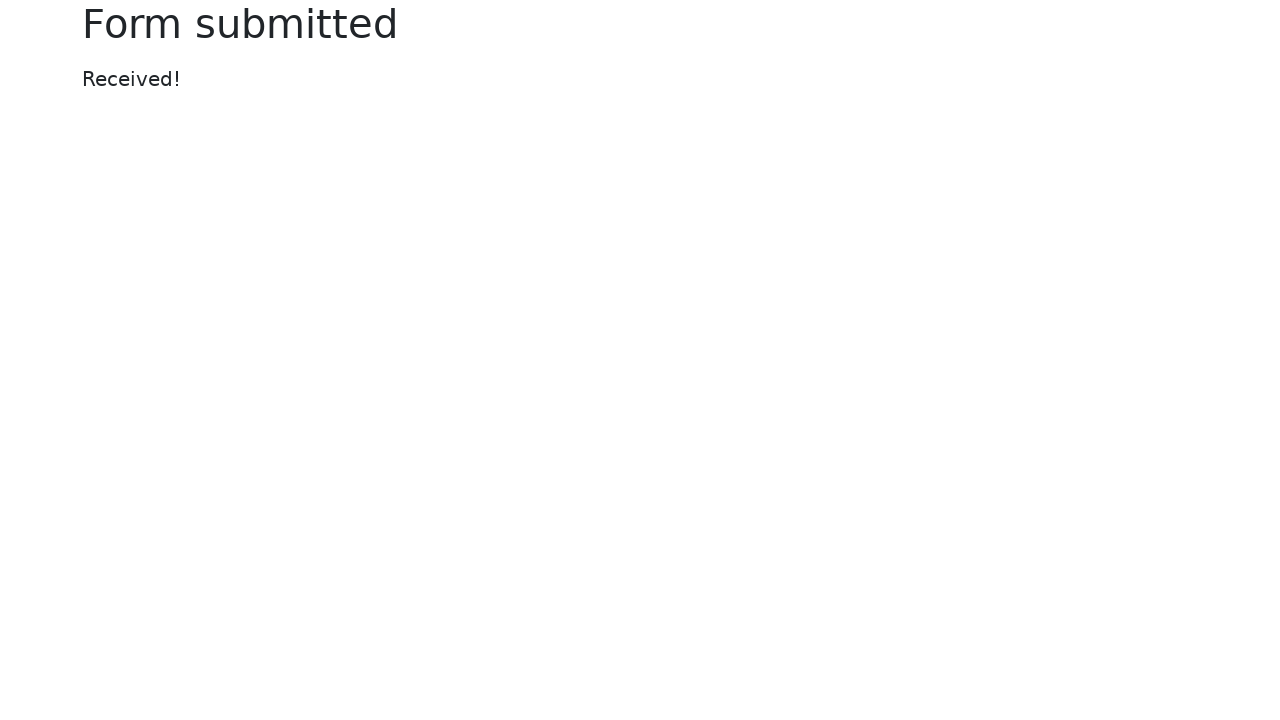

Verified success message 'Received!' is displayed
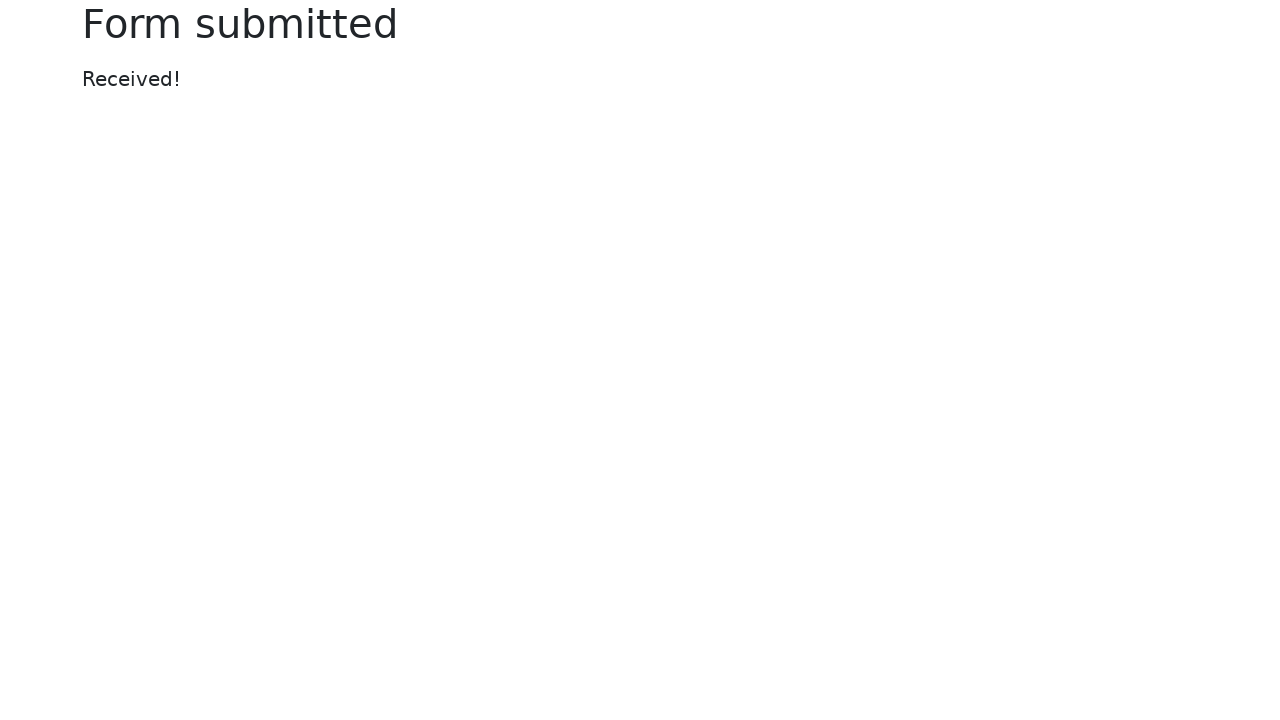

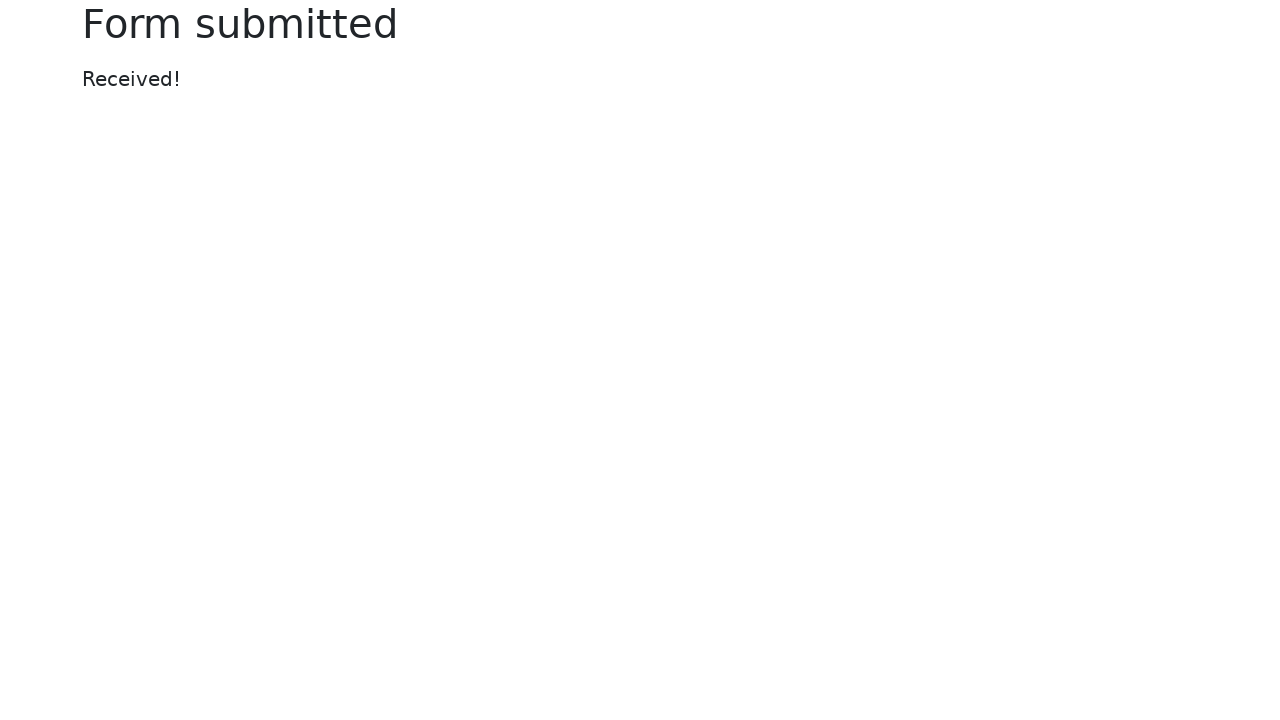